Tests form input by filling a firstname field on a Selenium practice page

Starting URL: https://seleniumautomationpractice.blogspot.com/2017/10/functionisogramigoogleanalyticsobjectri.html

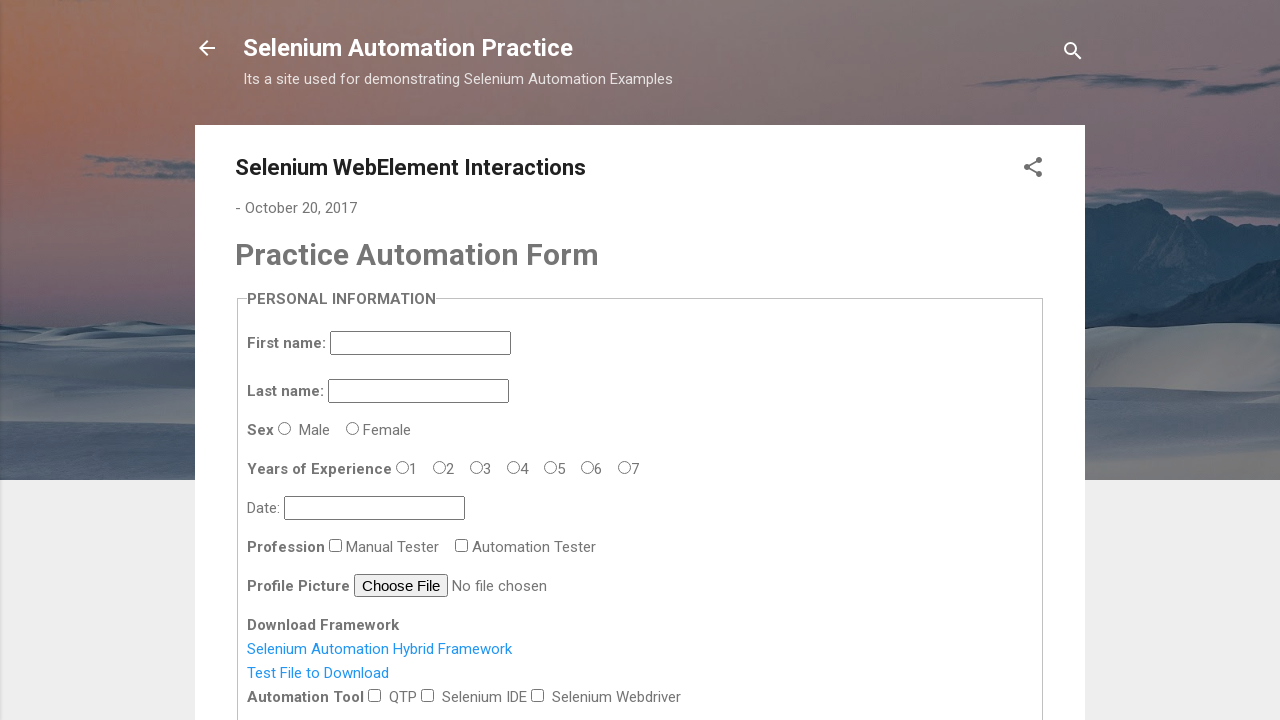

Navigated to Selenium practice page
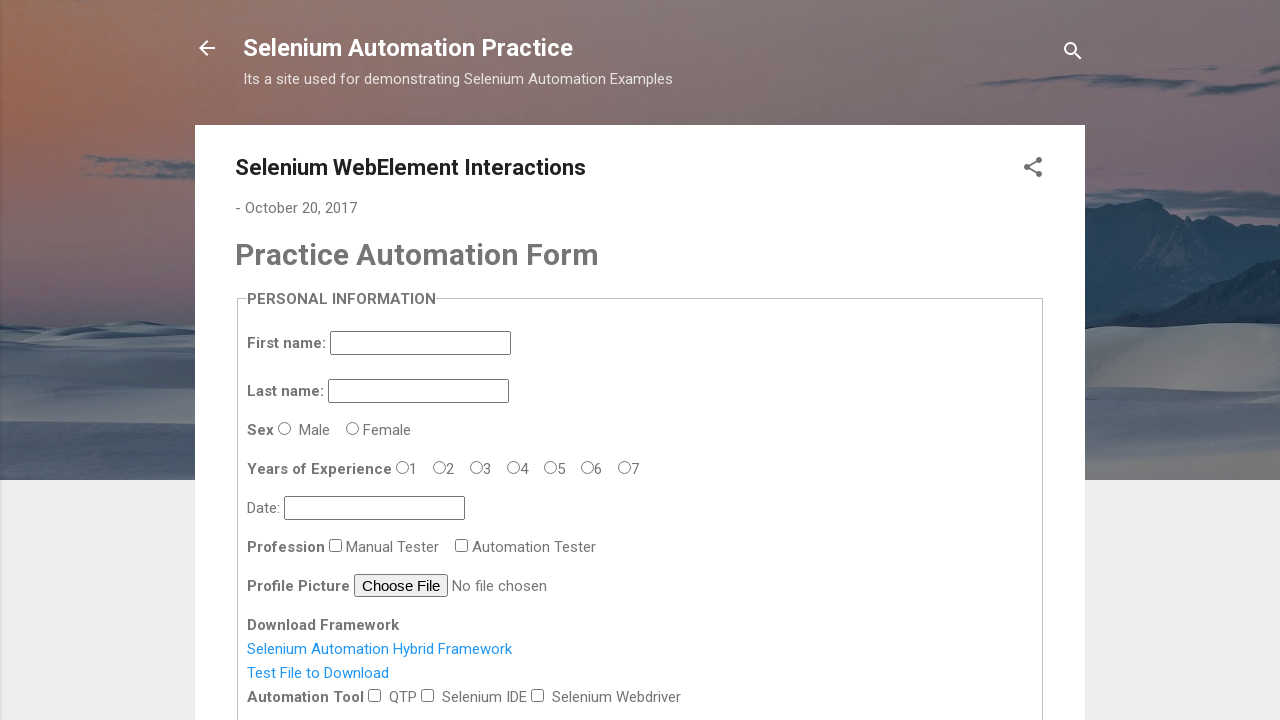

Filled firstname field with 'Abhresh' on input[name='firstname']
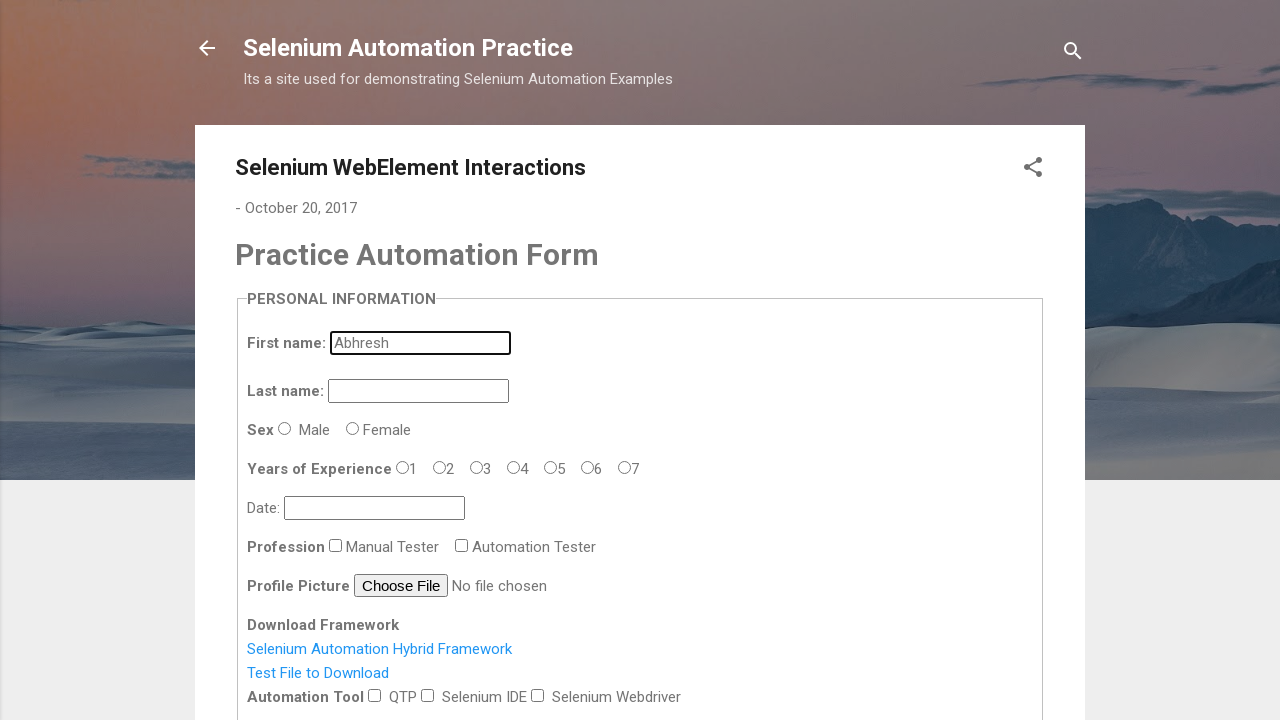

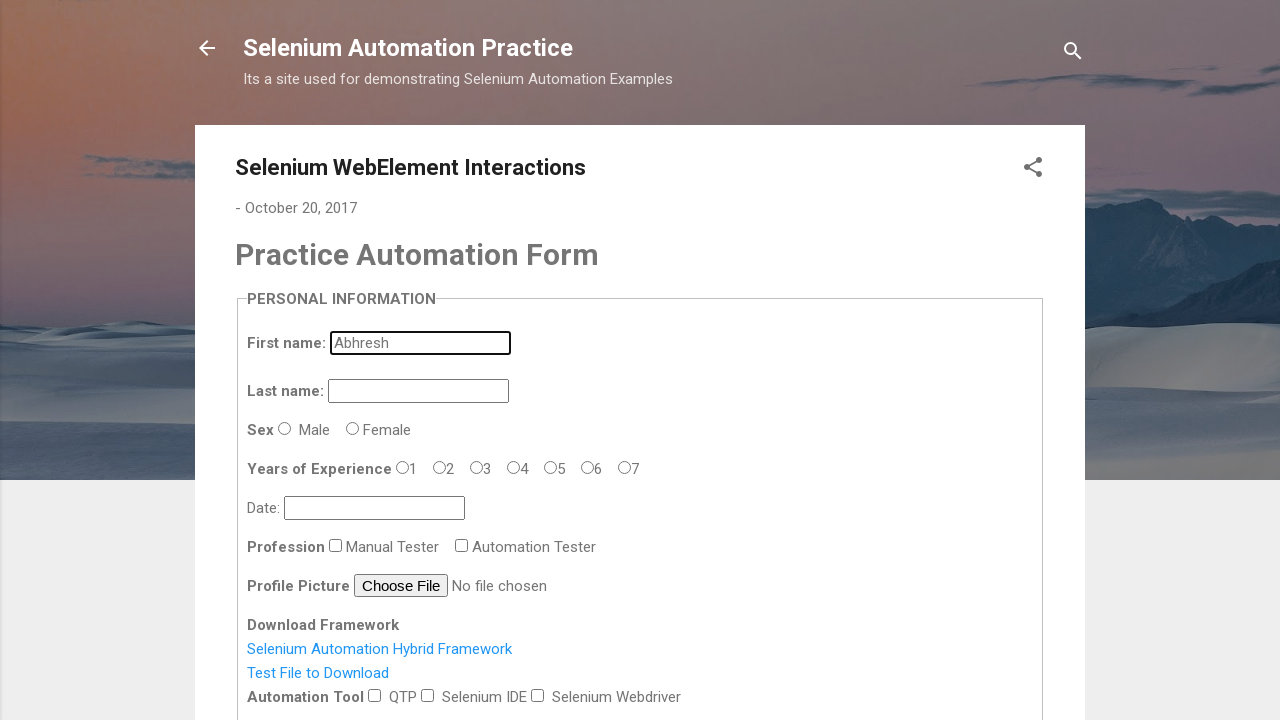